Navigates to the zlti.com homepage and verifies that anchor links are present on the page.

Starting URL: http://www.zlti.com

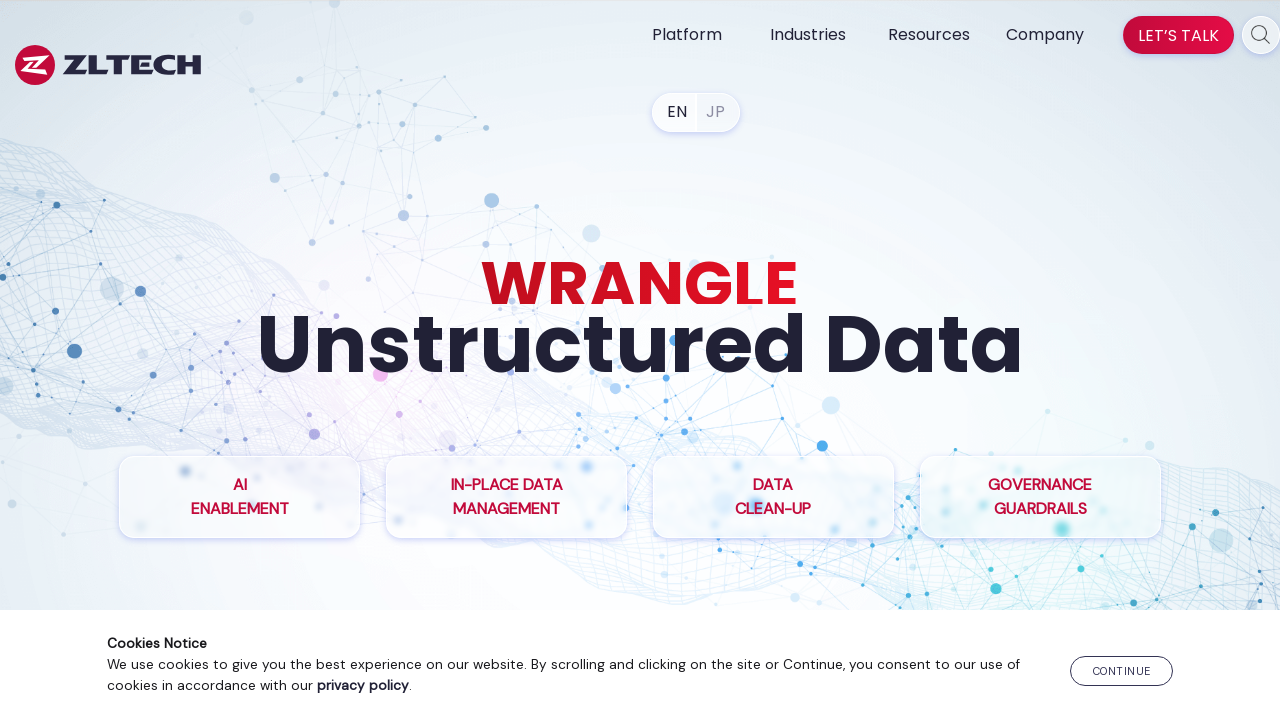

Navigated to zlti.com homepage
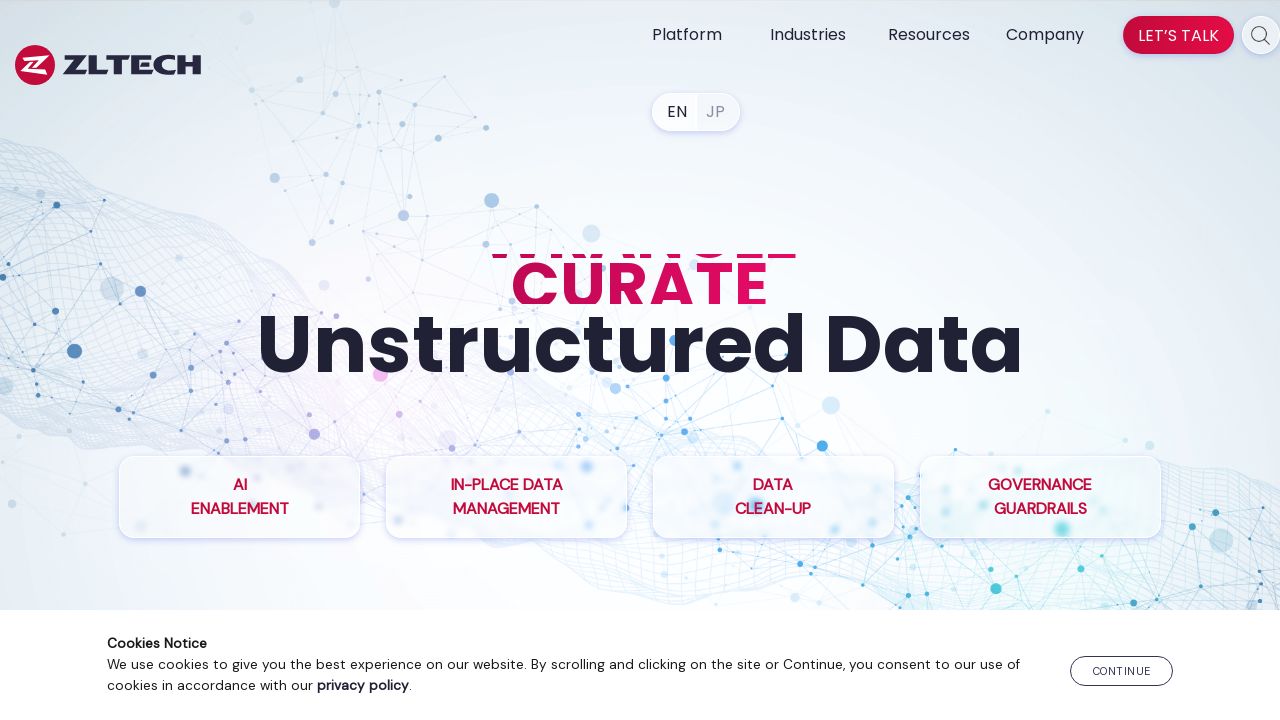

Waited for anchor links to load on the page
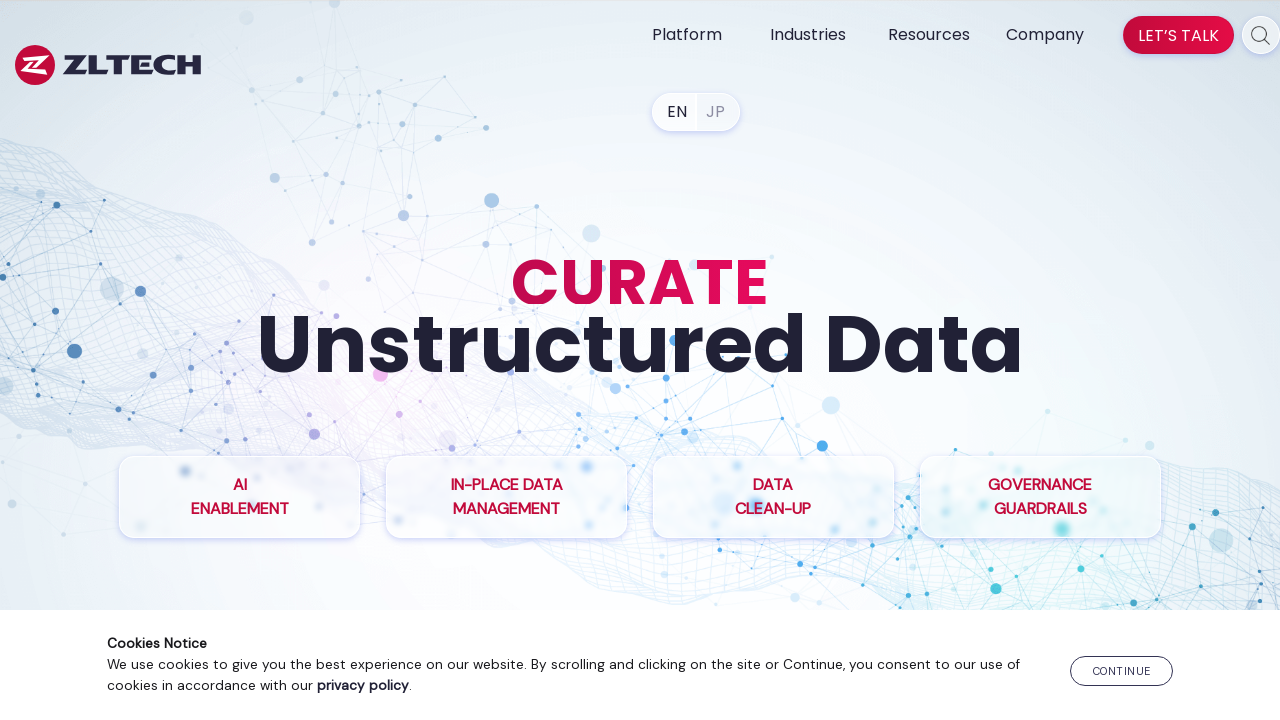

Located all anchor links on the page
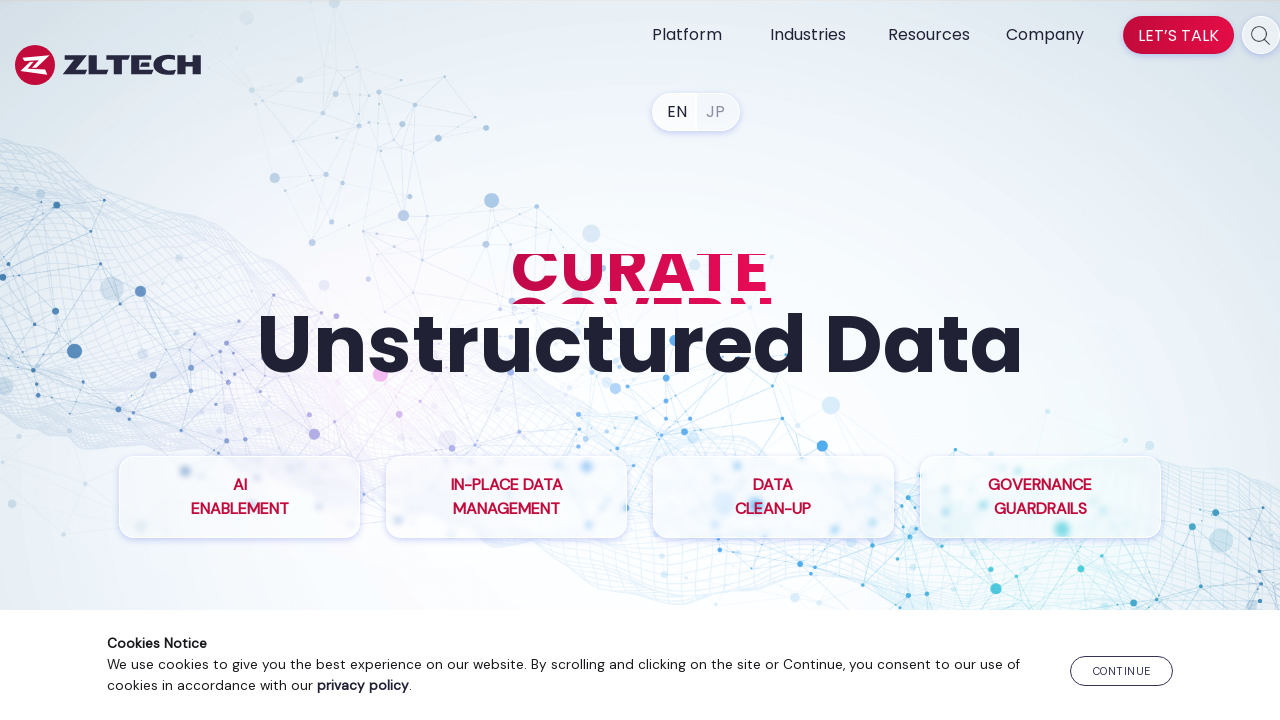

Verified that anchor links are present on the page
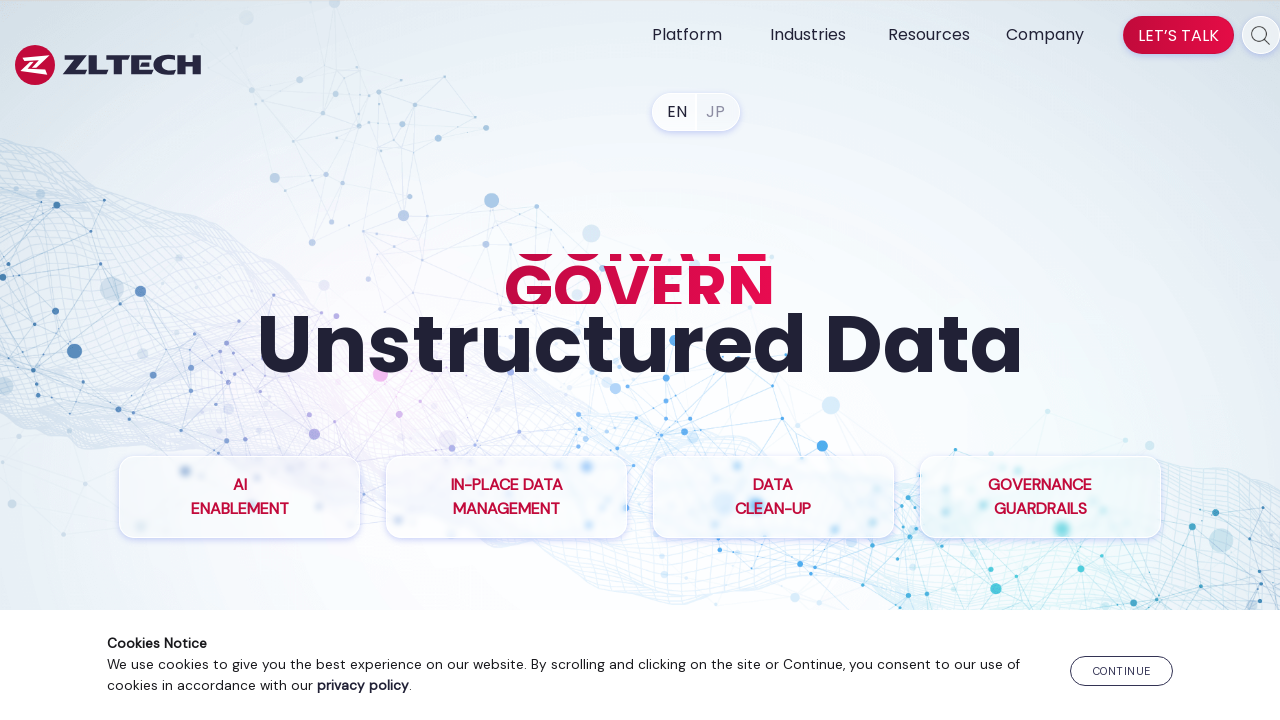

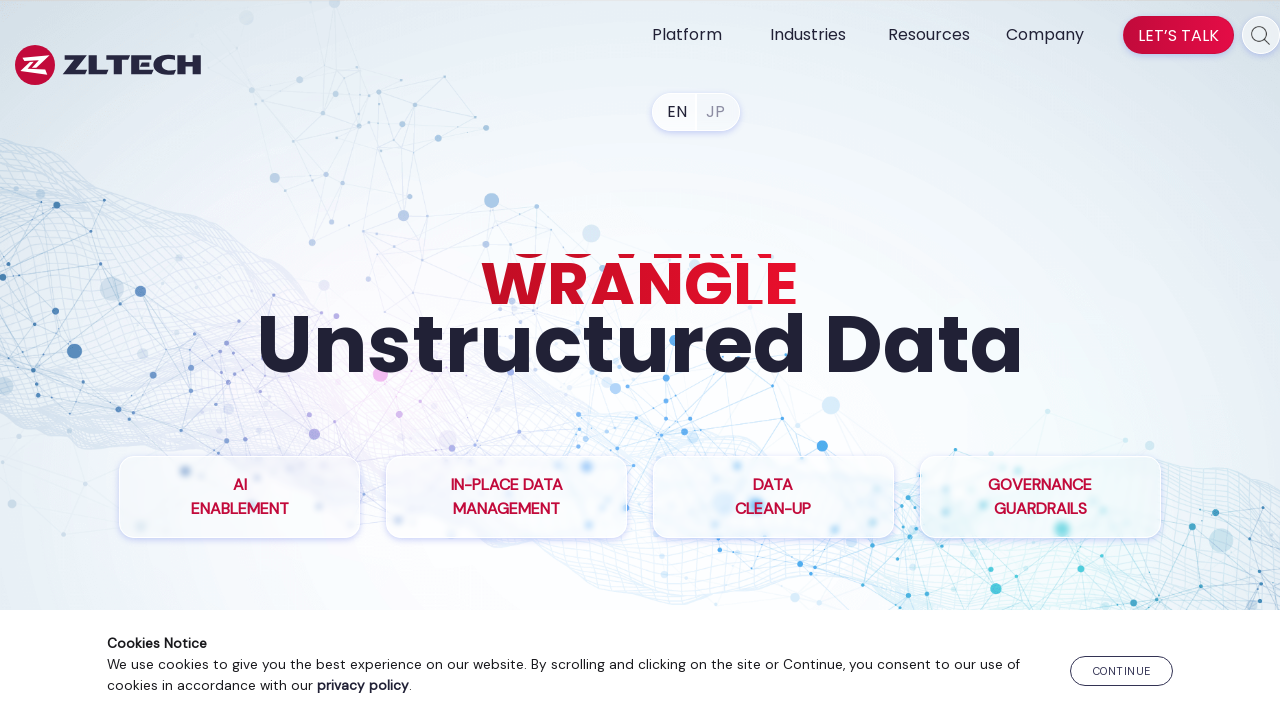